Tests the DemoQA Text Box form by filling all four fields (Full Name, Email, Current Address, Permanent Address), submitting the form, and verifying the output matches the input data.

Starting URL: https://demoqa.com/text-box

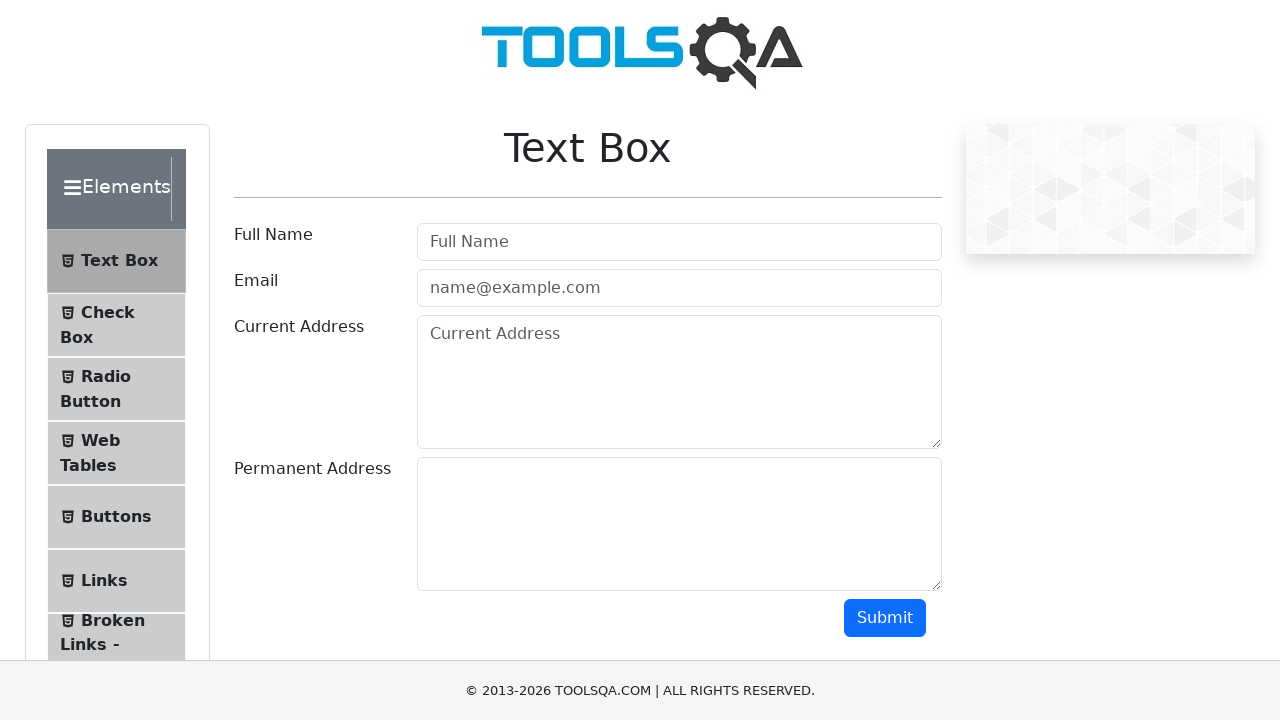

Filled Full Name field with 'John Anderson' on #userName
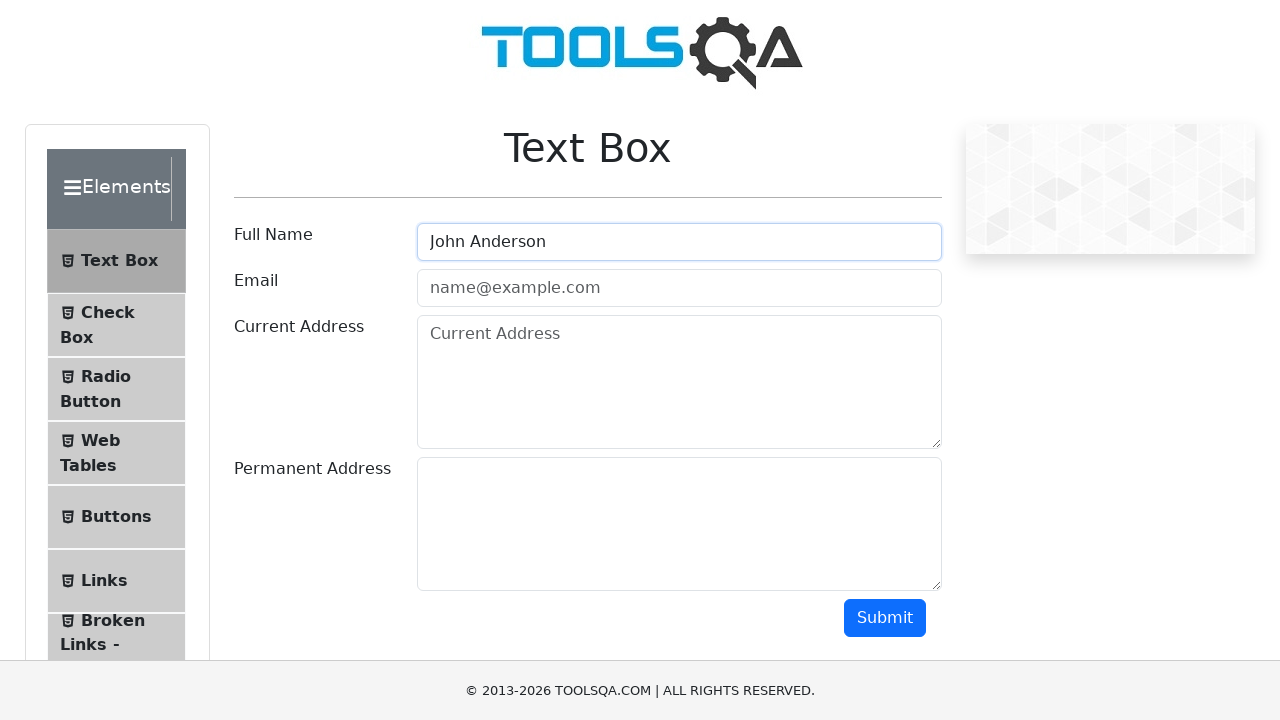

Filled Email field with 'john.anderson@testmail.com' on #userEmail
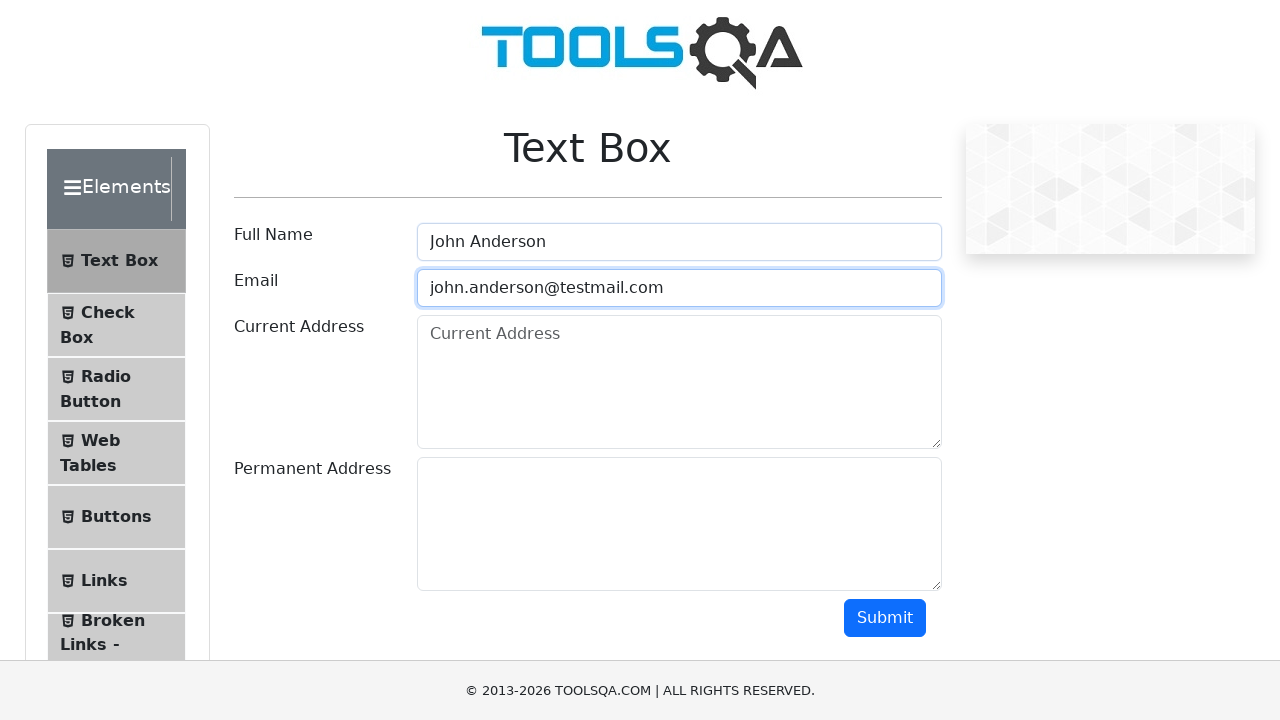

Filled Current Address field with '123 Main Street, Suite 456, New York, NY 10001' on #currentAddress
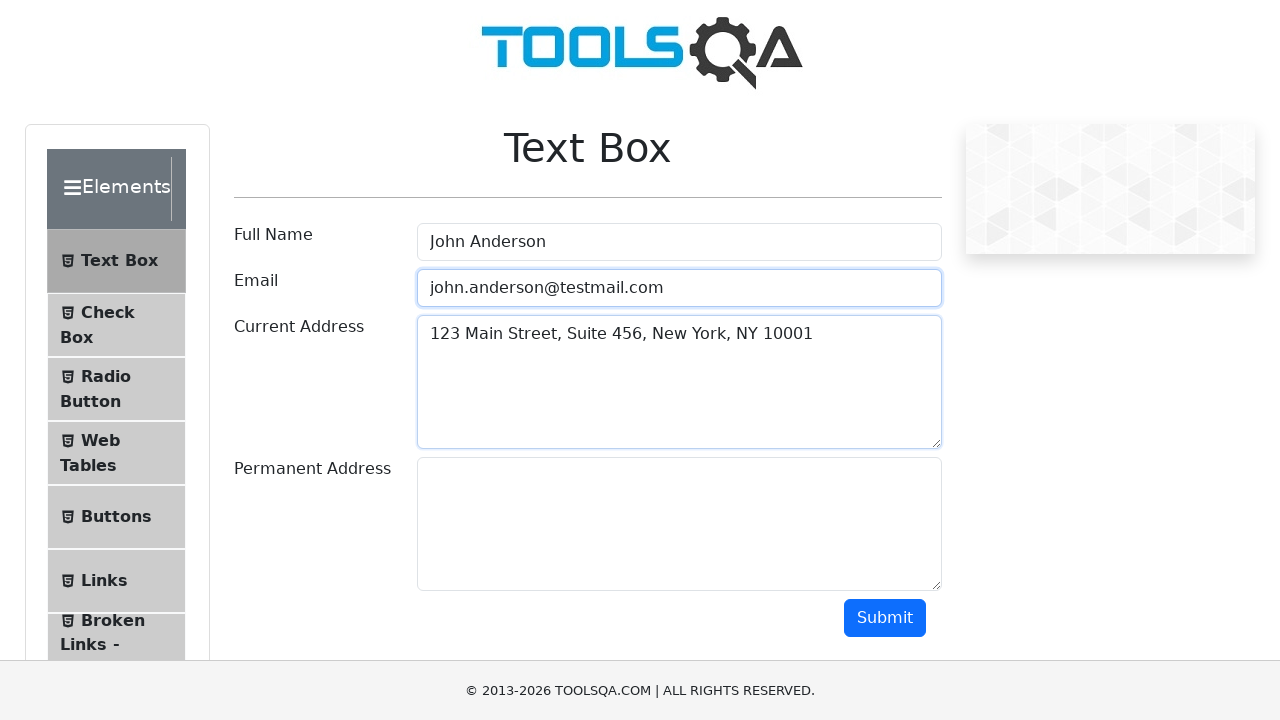

Filled Permanent Address field with '789 Oak Avenue, Apartment 12B, Los Angeles, CA 90001' on #permanentAddress
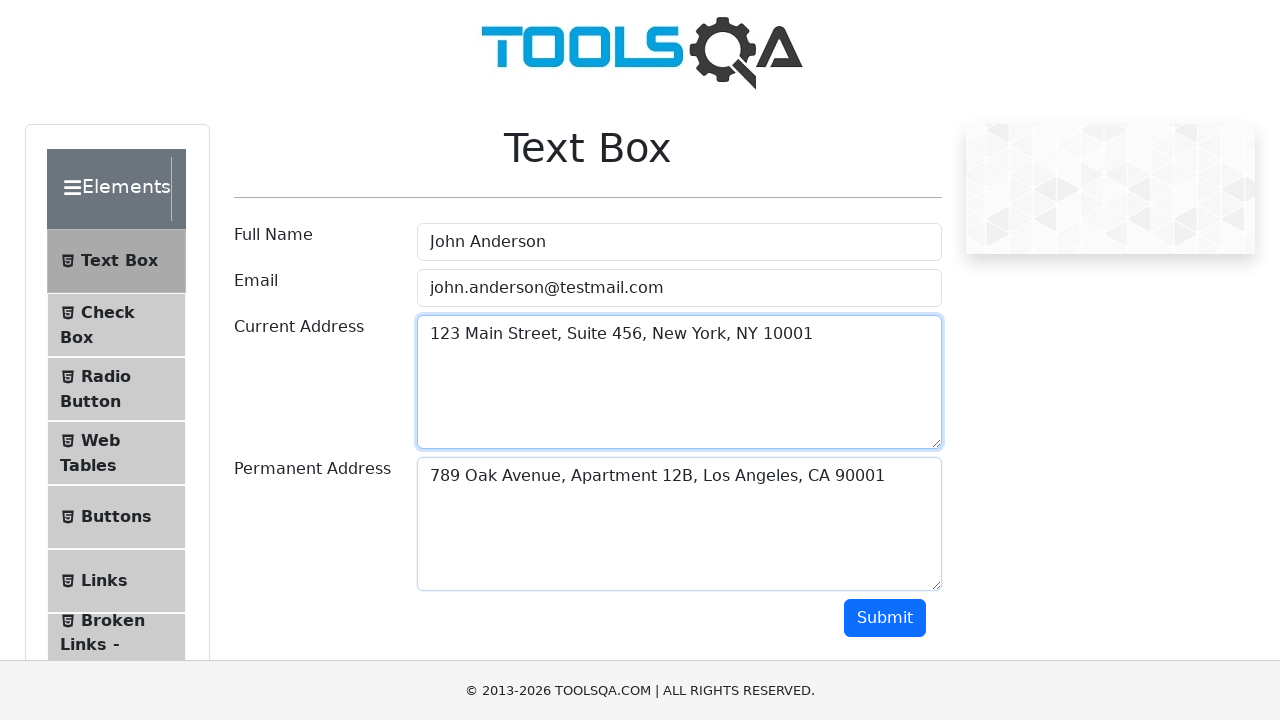

Clicked Submit button to submit the form at (885, 618) on #submit
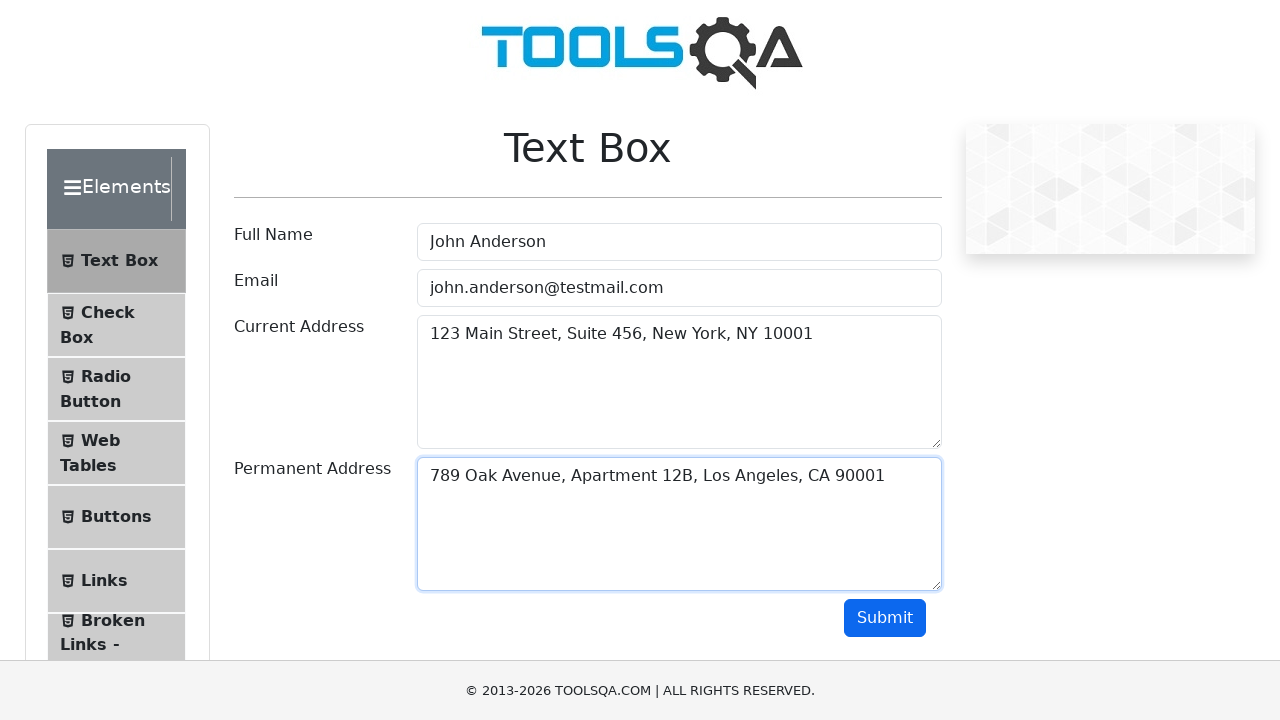

Output section loaded after form submission
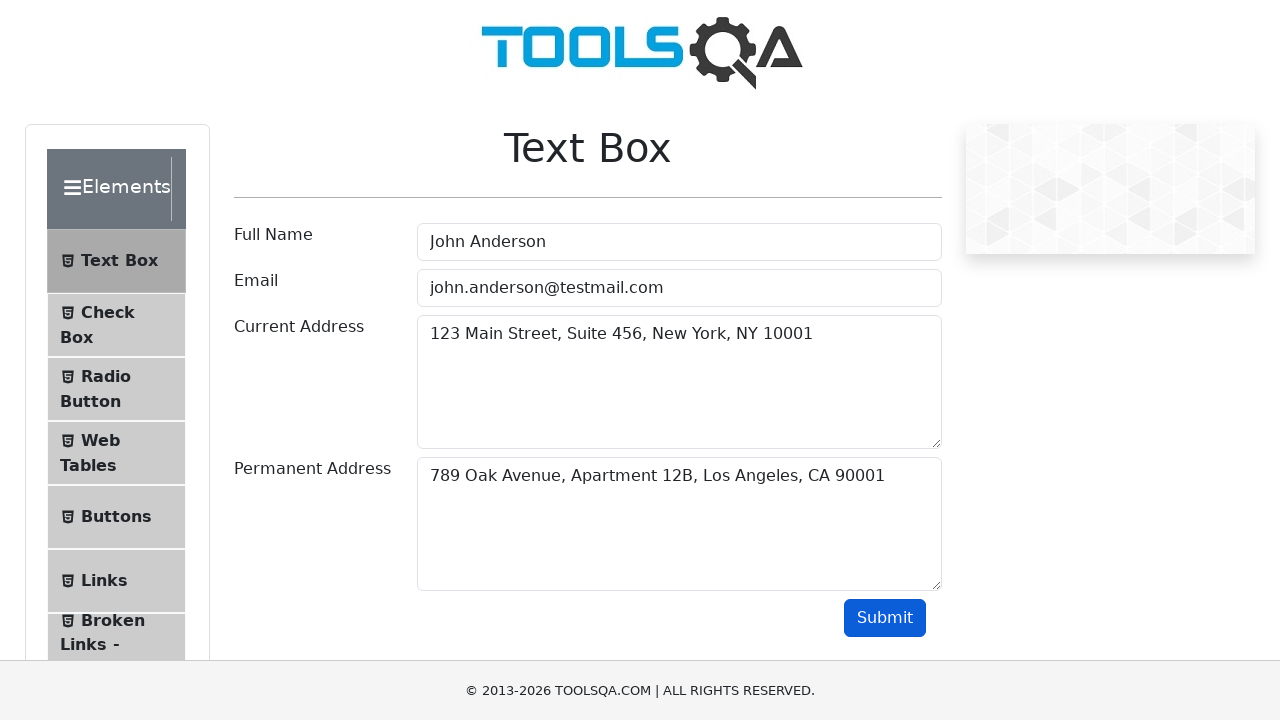

Verified submitted name is displayed in output
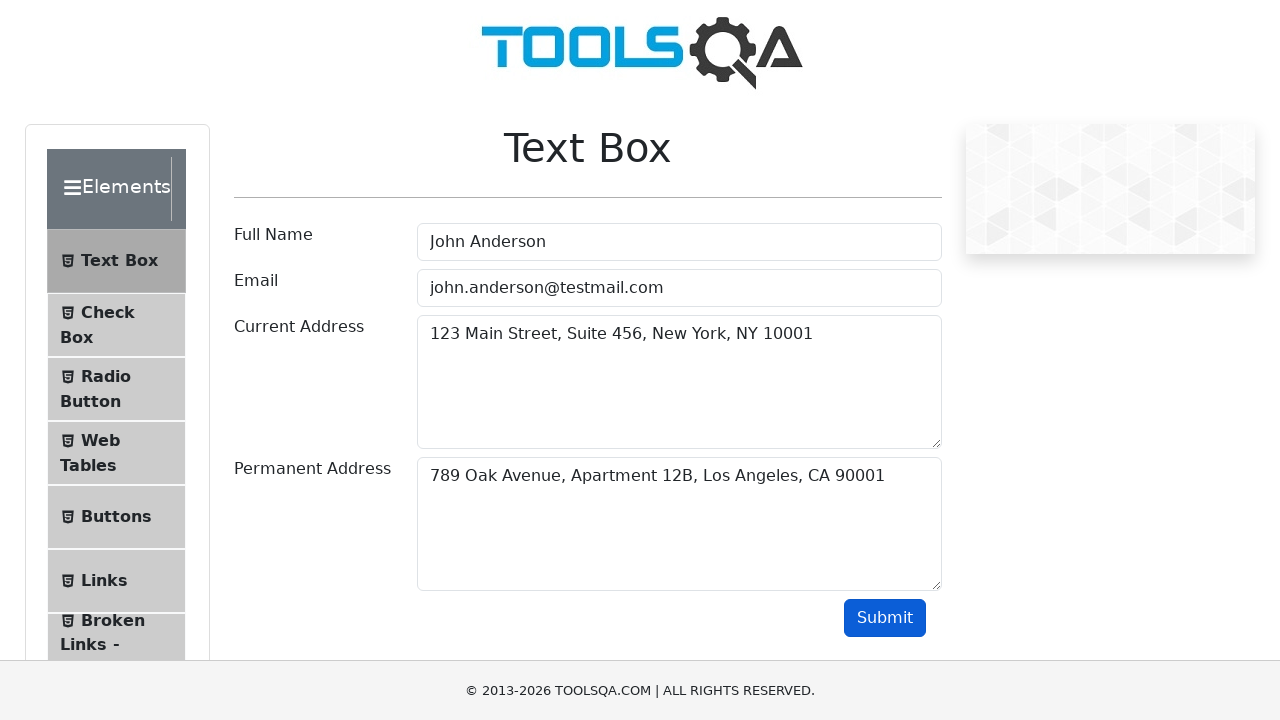

Verified submitted email is displayed in output
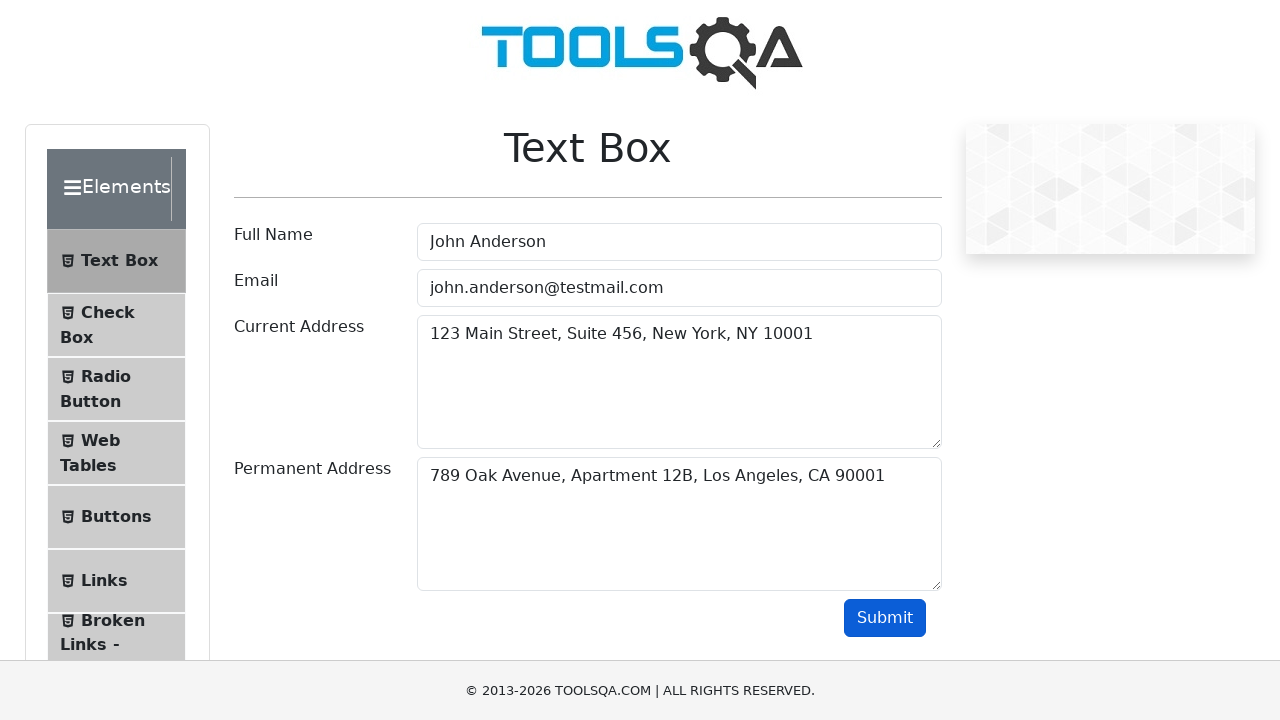

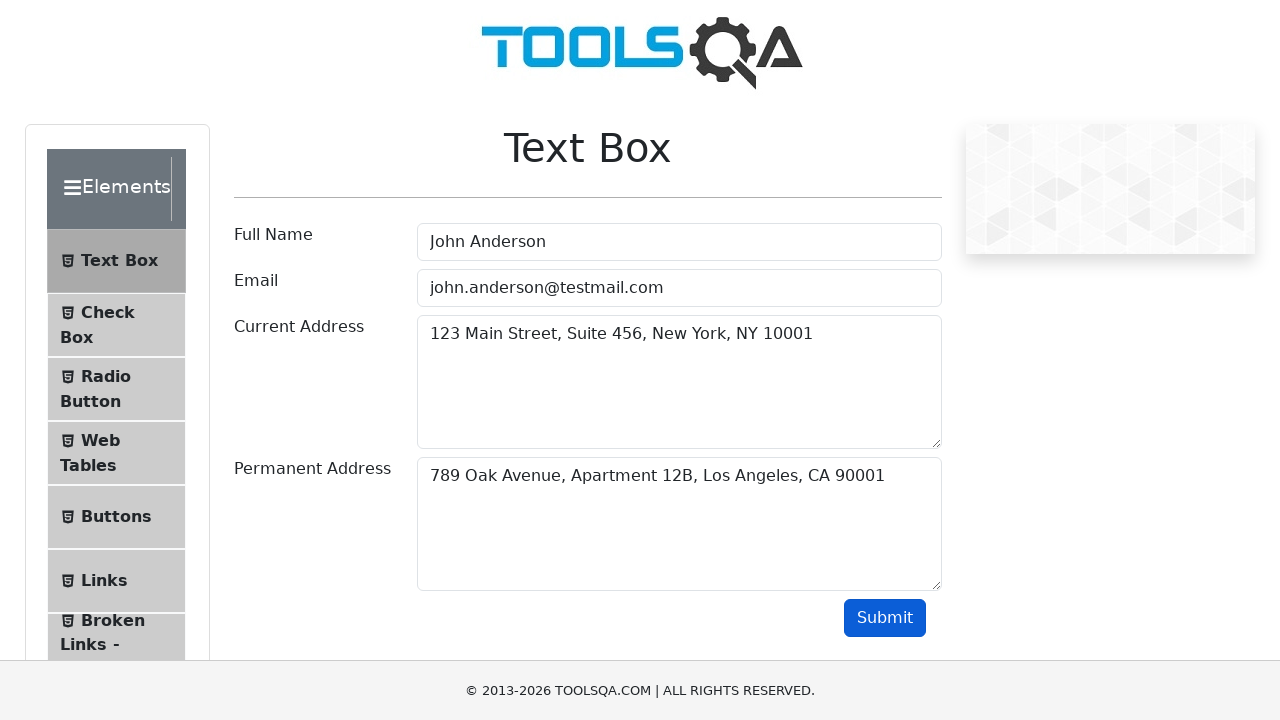